Tests clicking the LinkedIn social media link and verifying it opens in a new tab

Starting URL: https://opensource-demo.orangehrmlive.com/web/index.php/auth/login

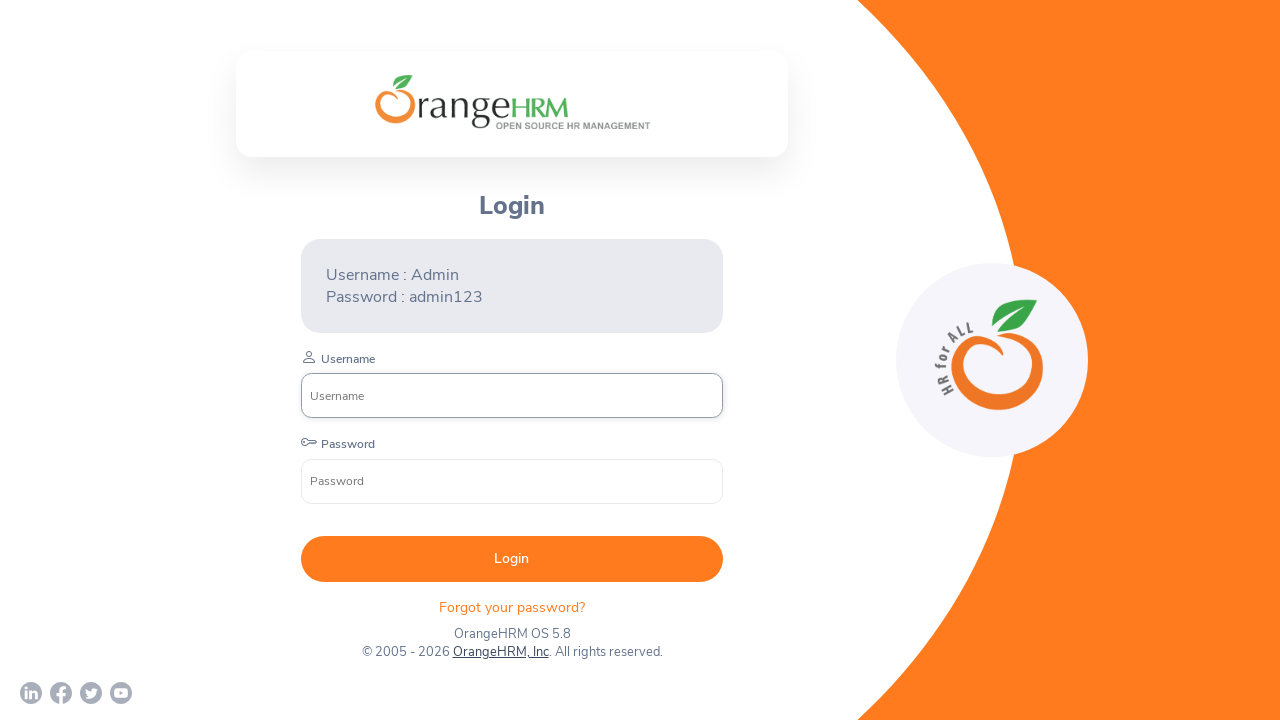

Clicked LinkedIn social media link and popup opened at (31, 693) on a[href*='linkedin.com']
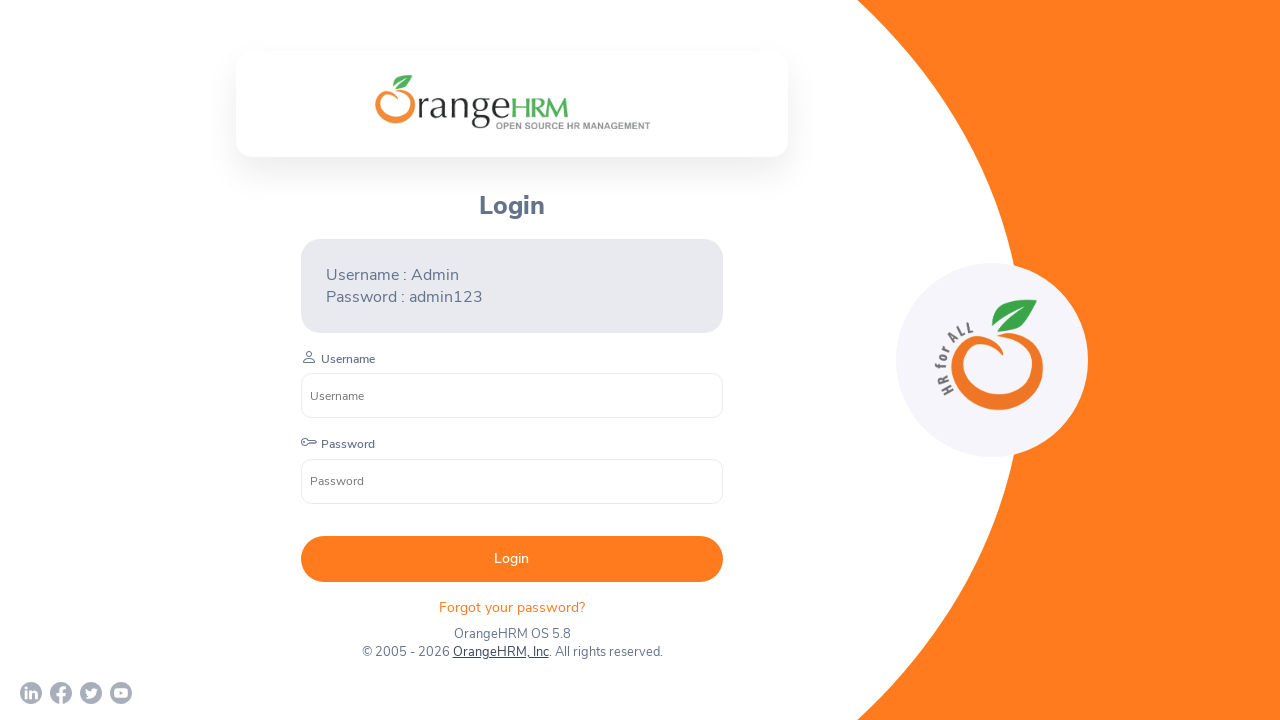

LinkedIn popup page reference obtained
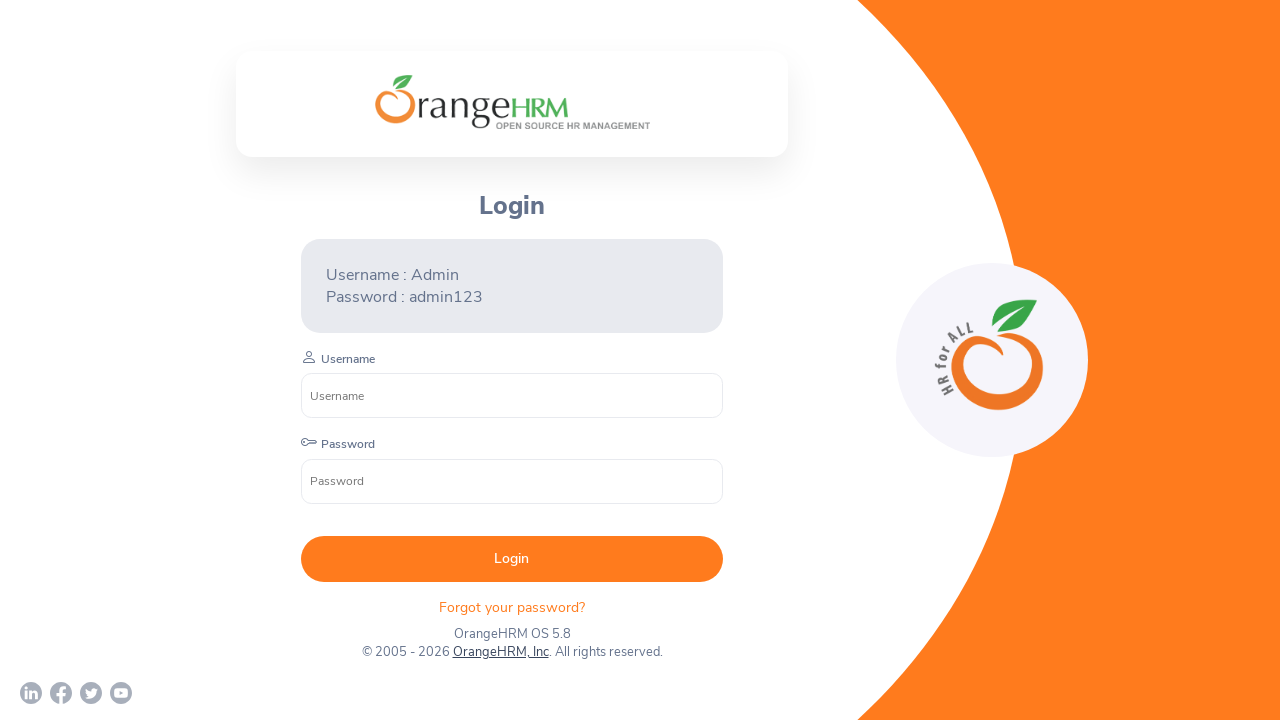

LinkedIn page loaded successfully
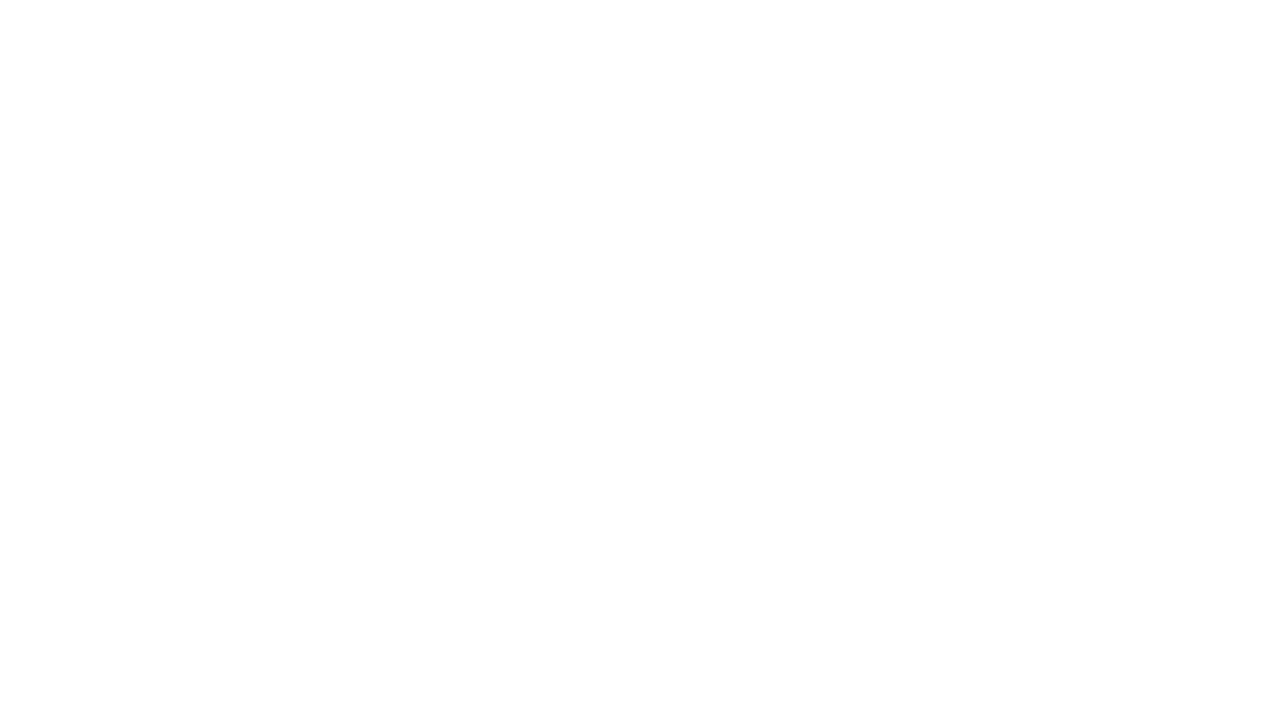

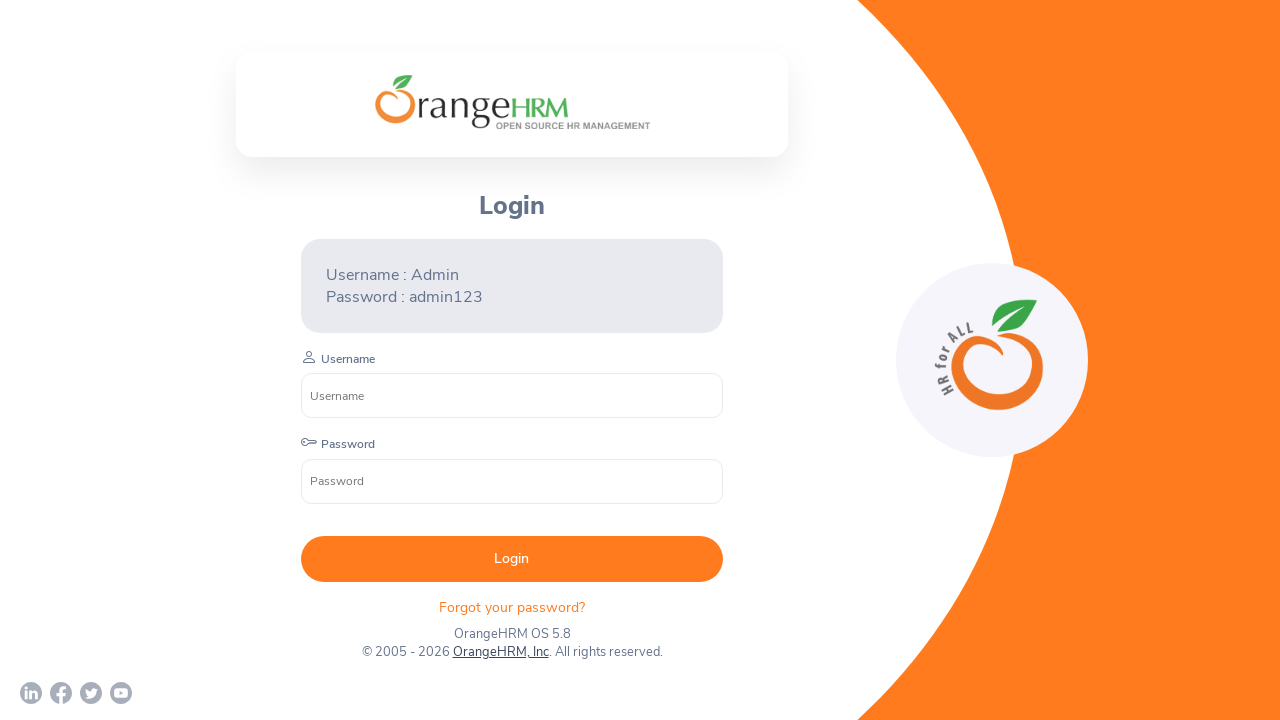